Navigates to the Katalon demo healthcare appointment site and clicks the "Make Appointment" button on the homepage.

Starting URL: https://katalon-demo-cura.herokuapp.com/

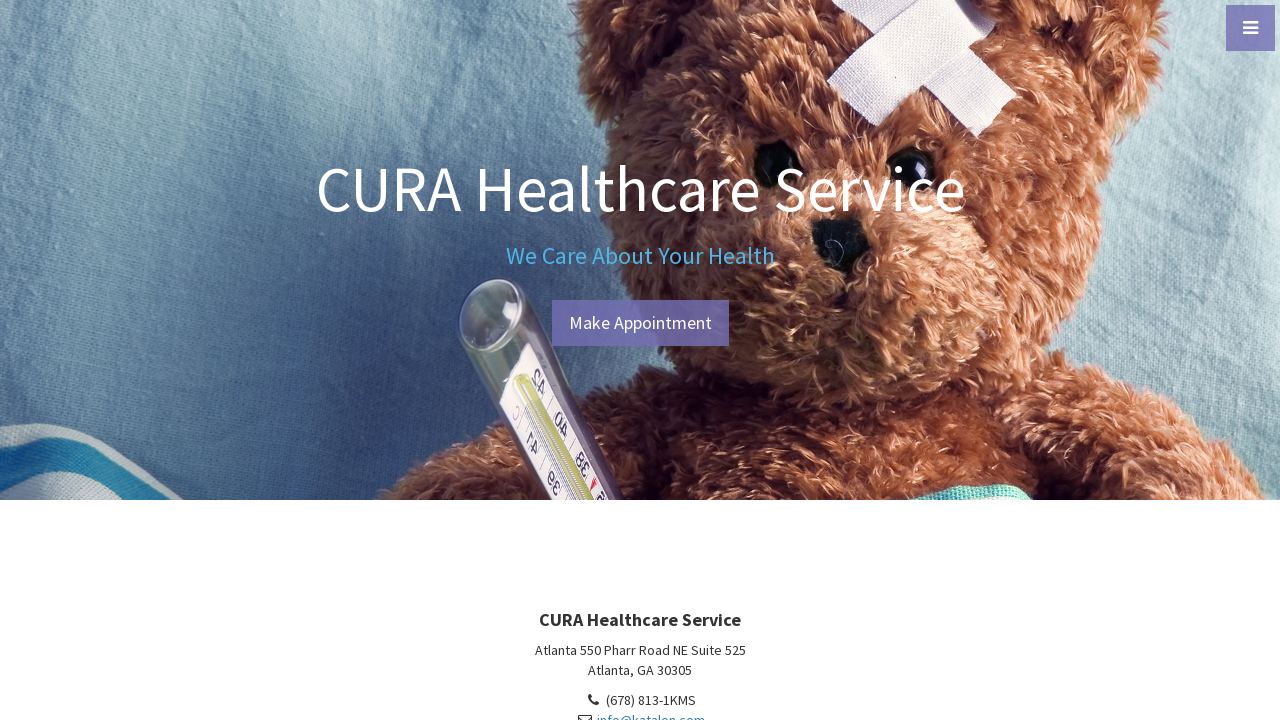

Navigated to Katalon demo healthcare appointment site homepage
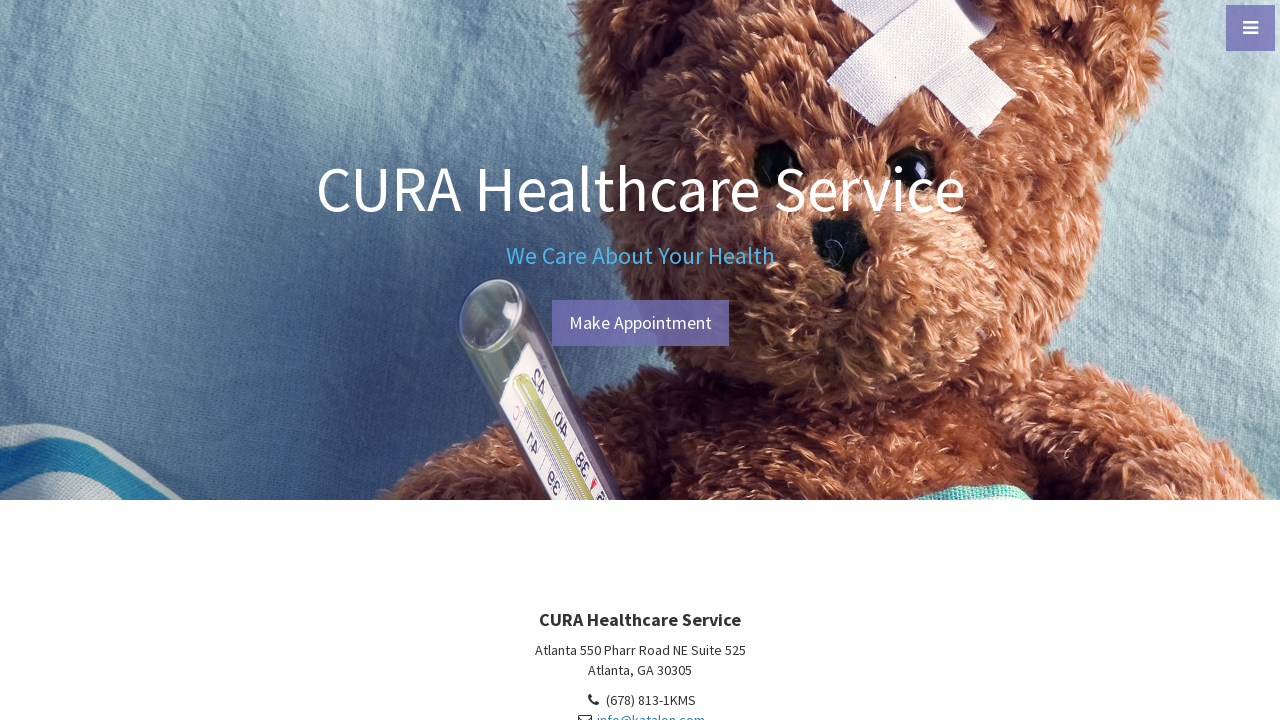

Clicked the Make Appointment button at (640, 323) on a[id*='appointment']
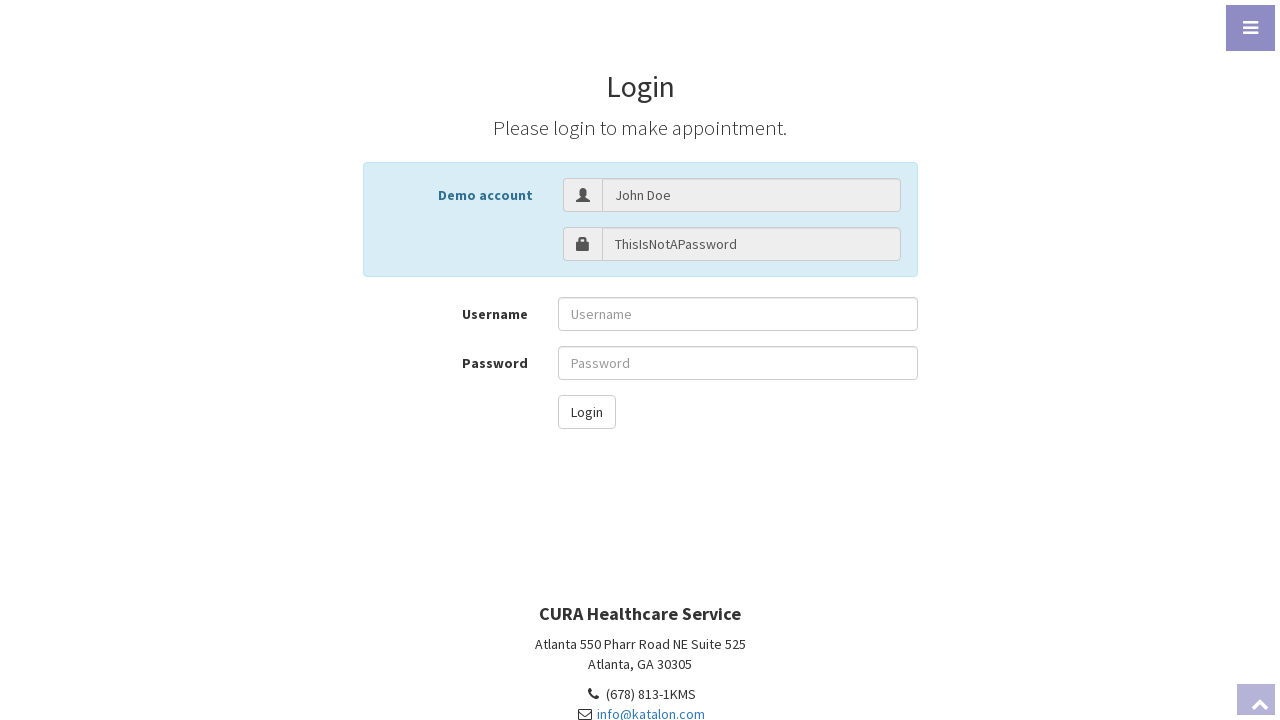

Waited for page to finish loading after clicking Make Appointment
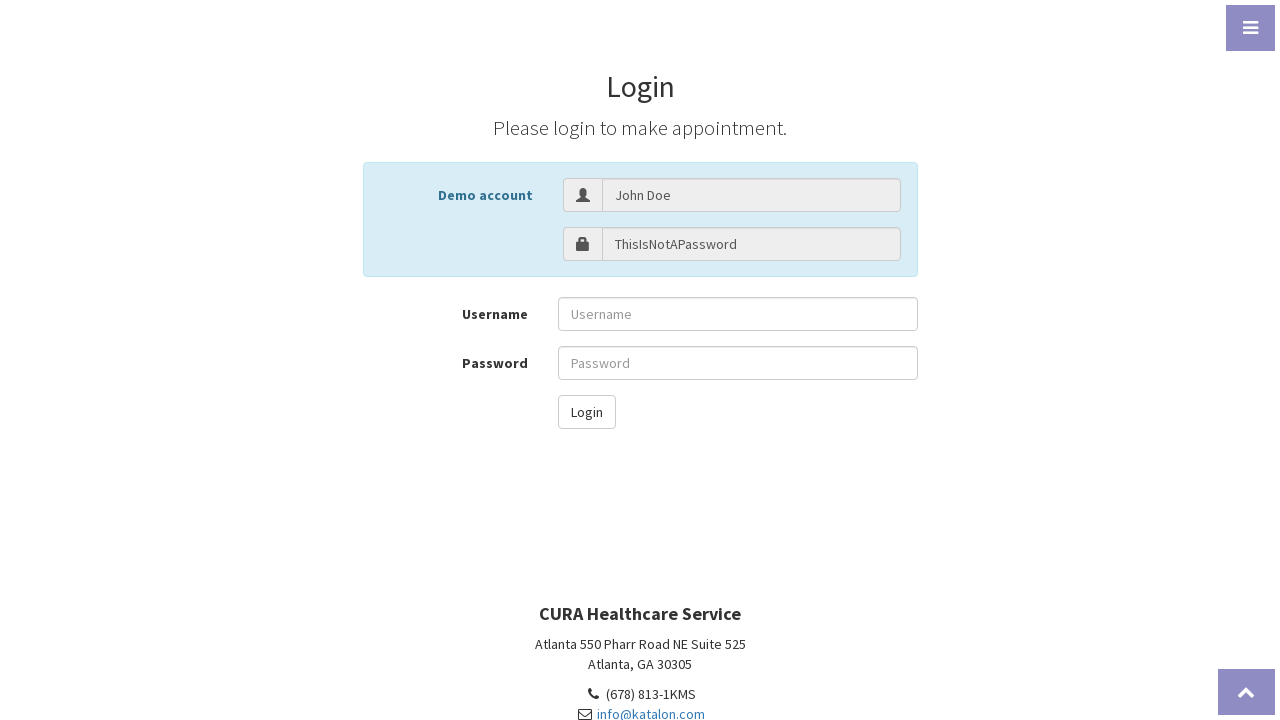

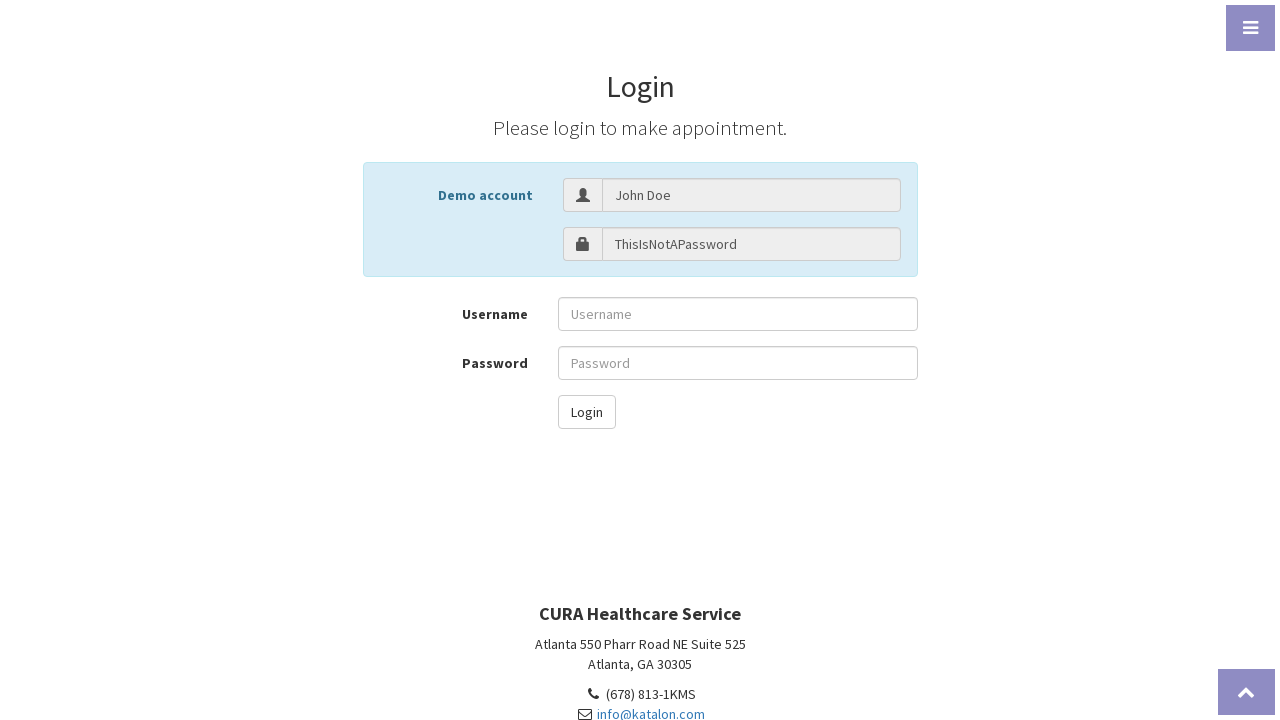